Tests the product search page by navigating to Products and clicking the search functionality without entering a search term

Starting URL: http://automationexercise.com

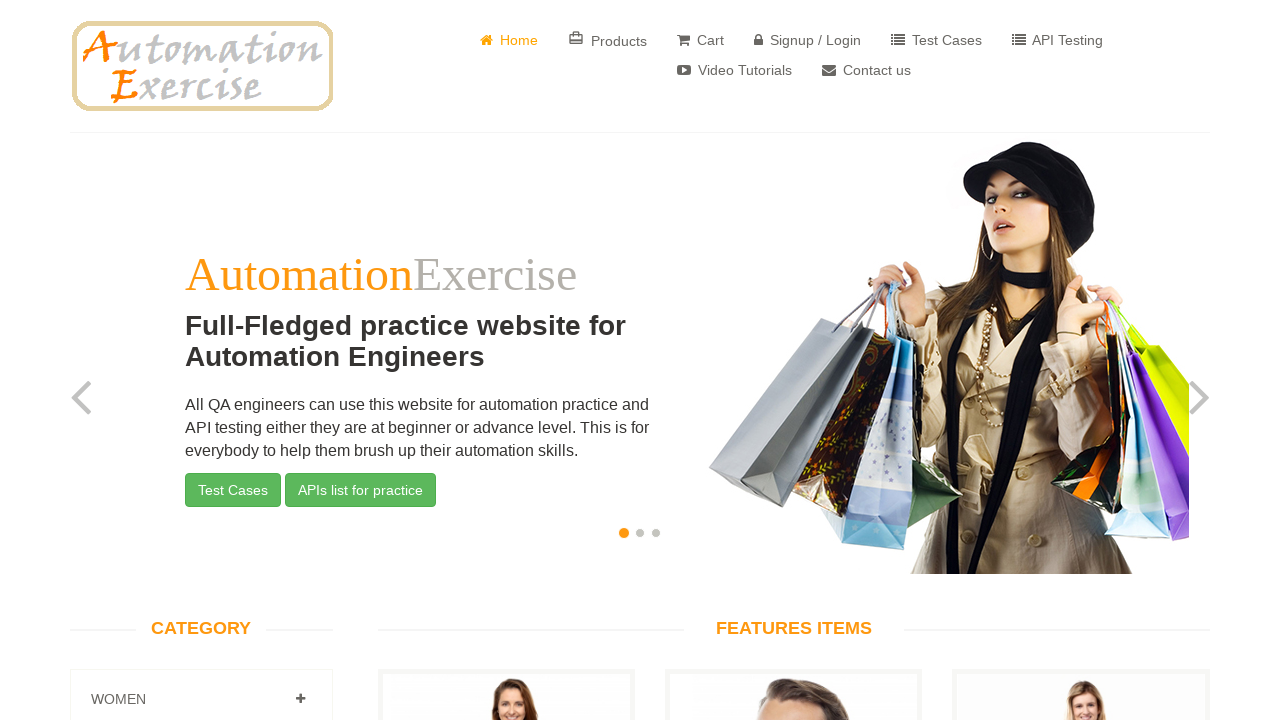

Clicked on 'Products' link in navigation at (608, 40) on text=Products
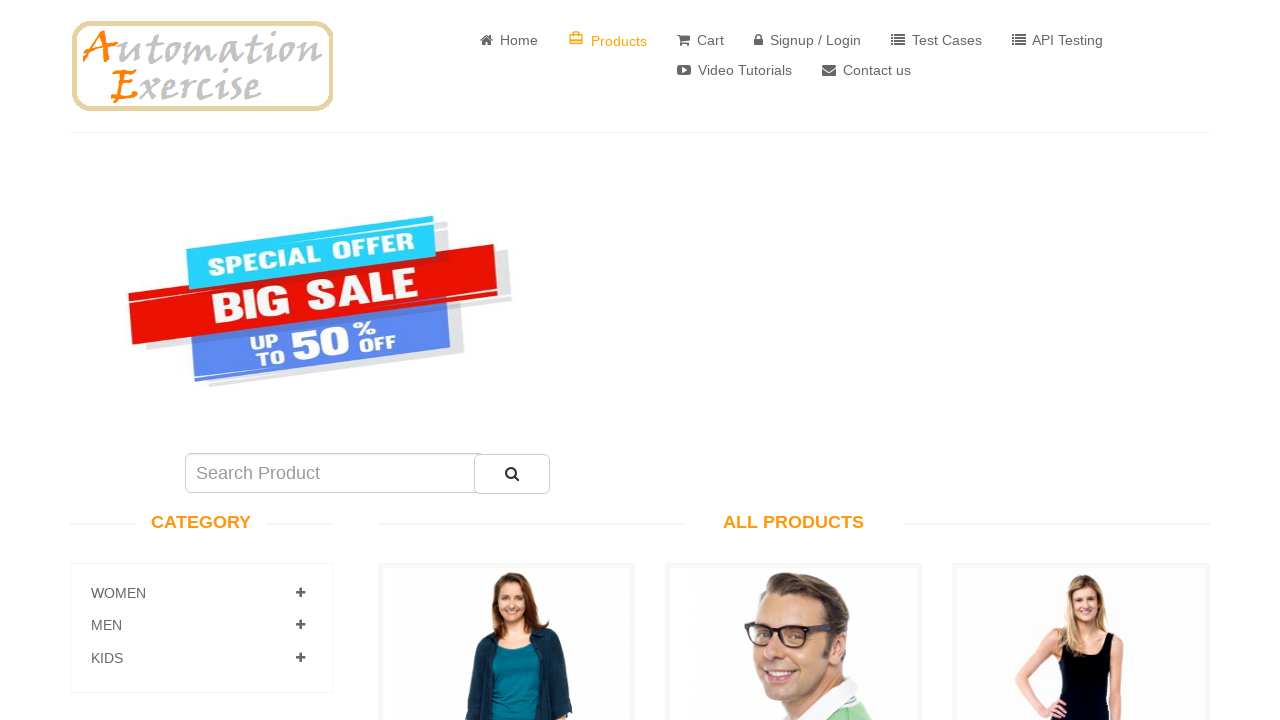

Products page loaded with search field visible
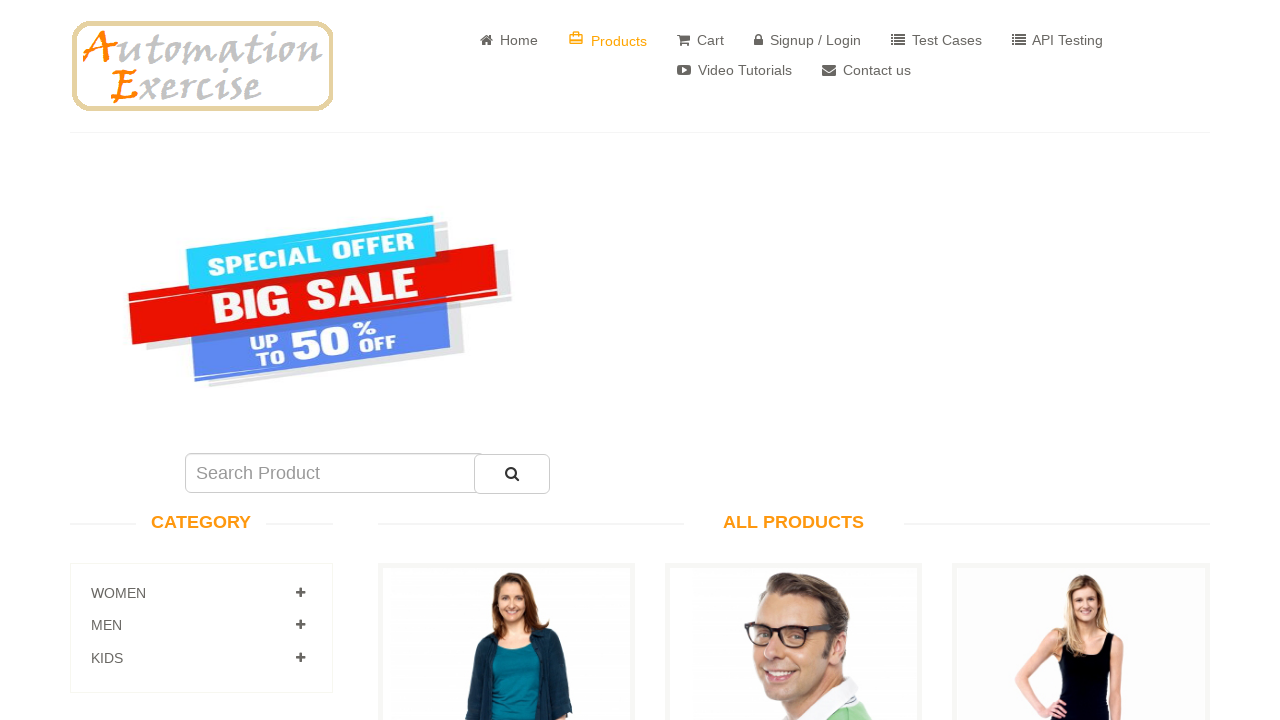

Clicked search button without entering a search term at (512, 474) on #submit_search
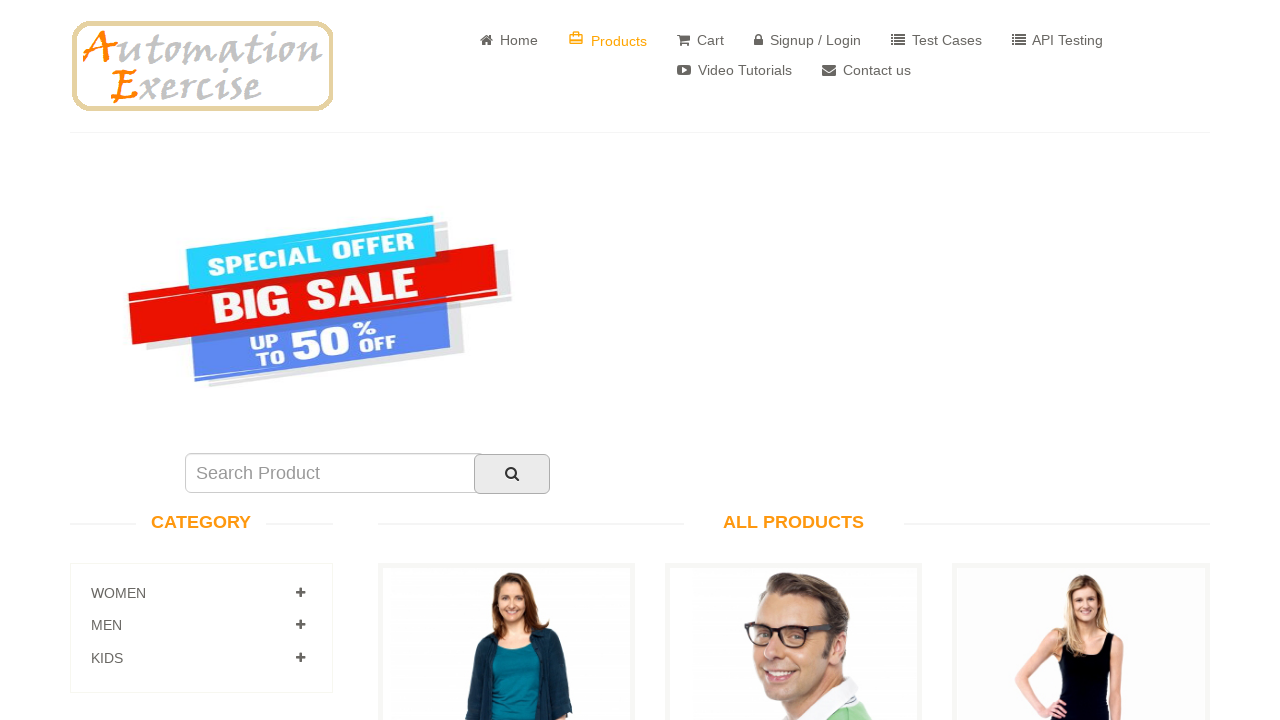

Product results displayed after search
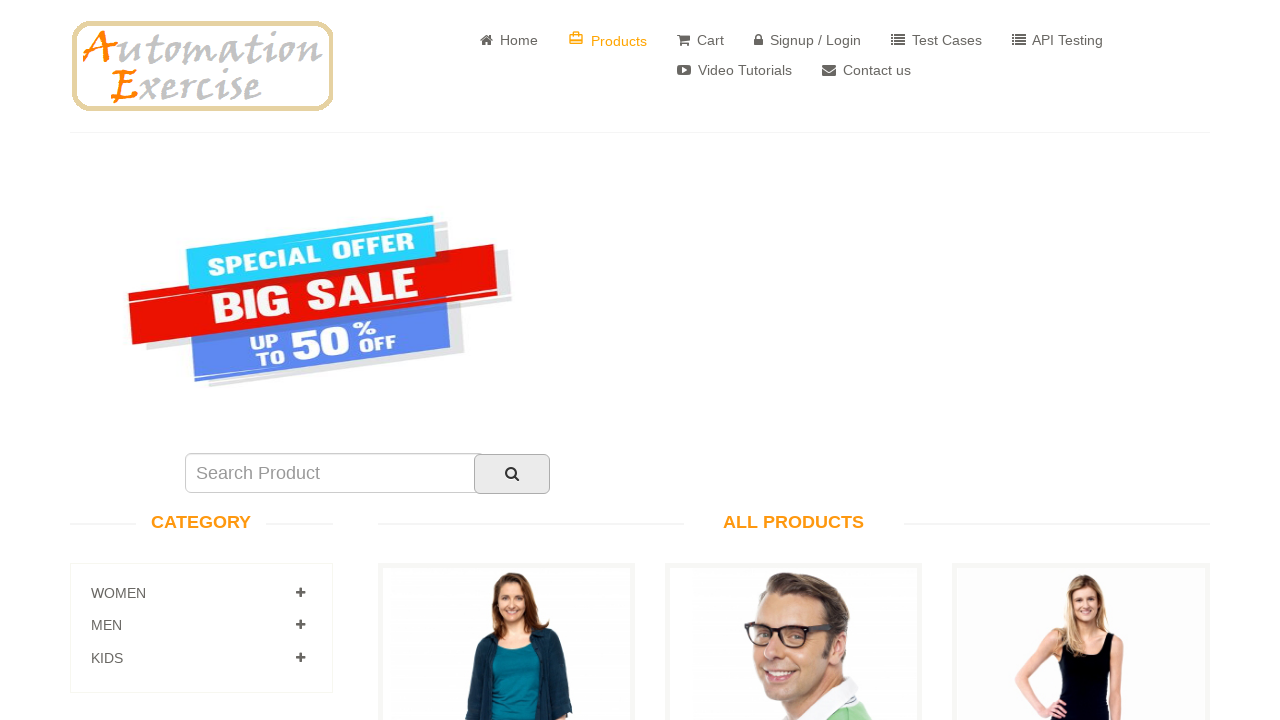

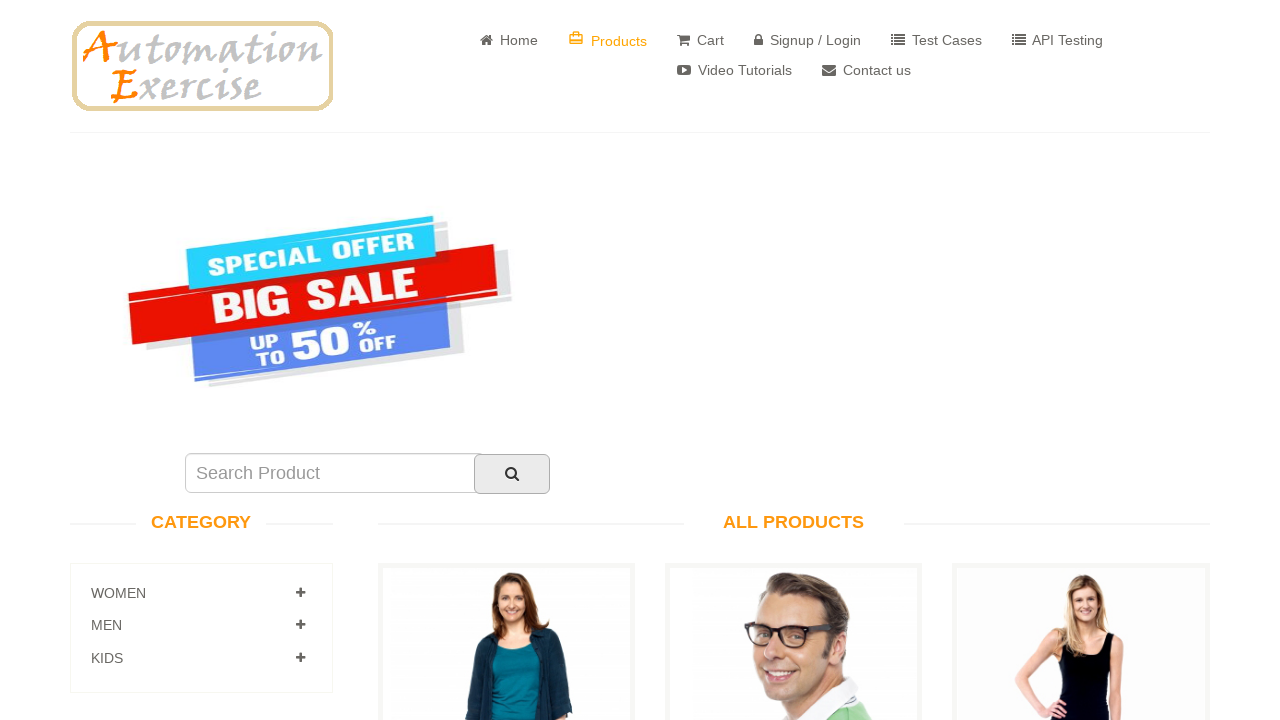